Tests window handling by opening a new window, verifying content in both windows, and switching between them

Starting URL: https://the-internet.herokuapp.com/windows

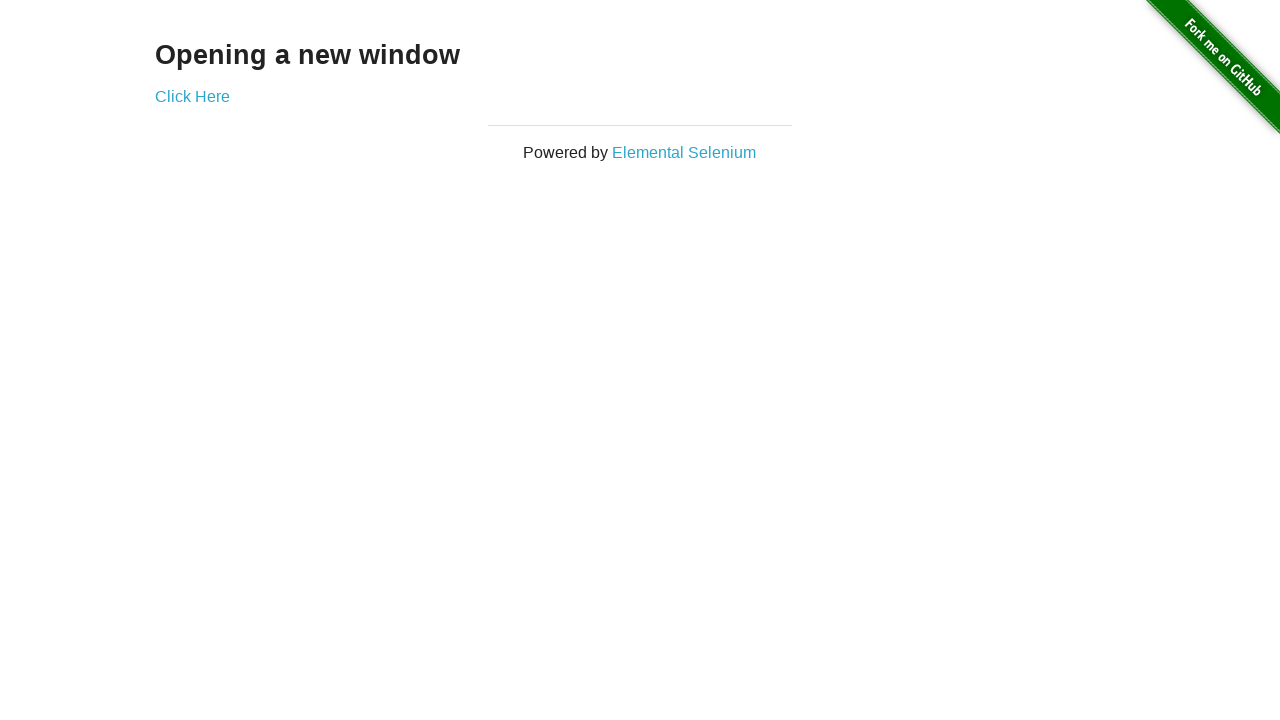

Verified opening message 'Opening a new window' is visible
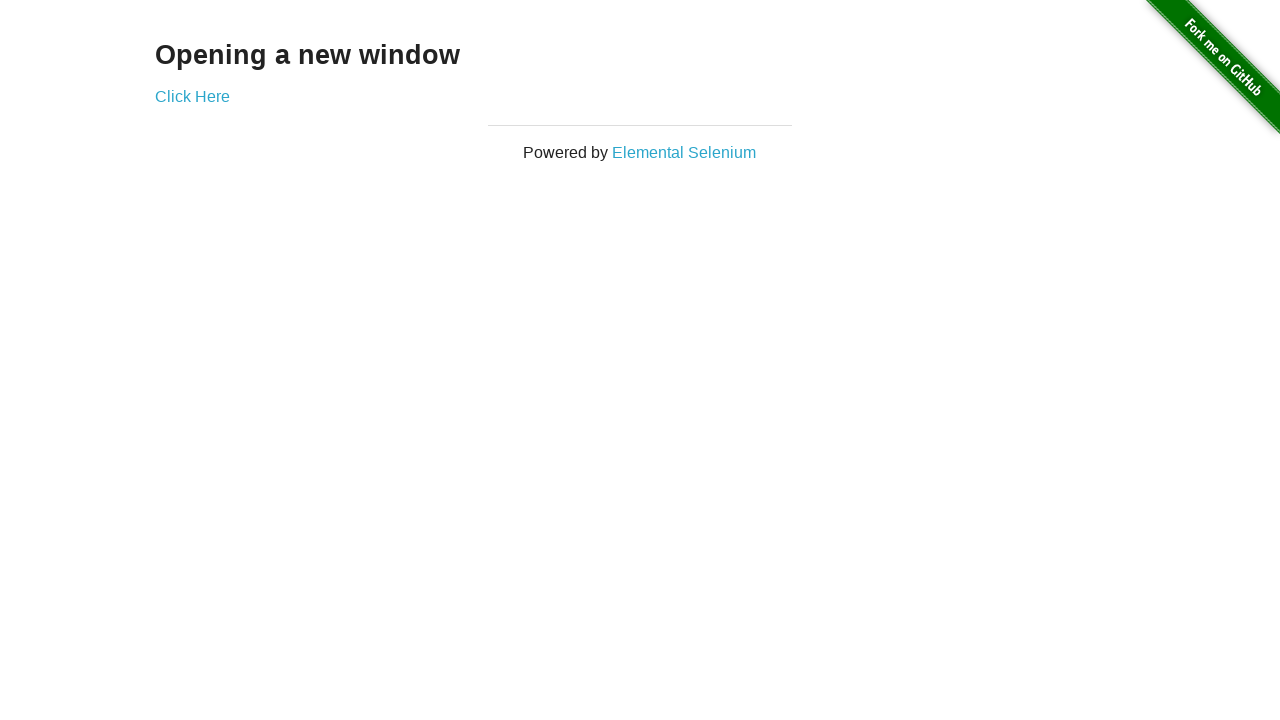

Verified page title is 'The Internet'
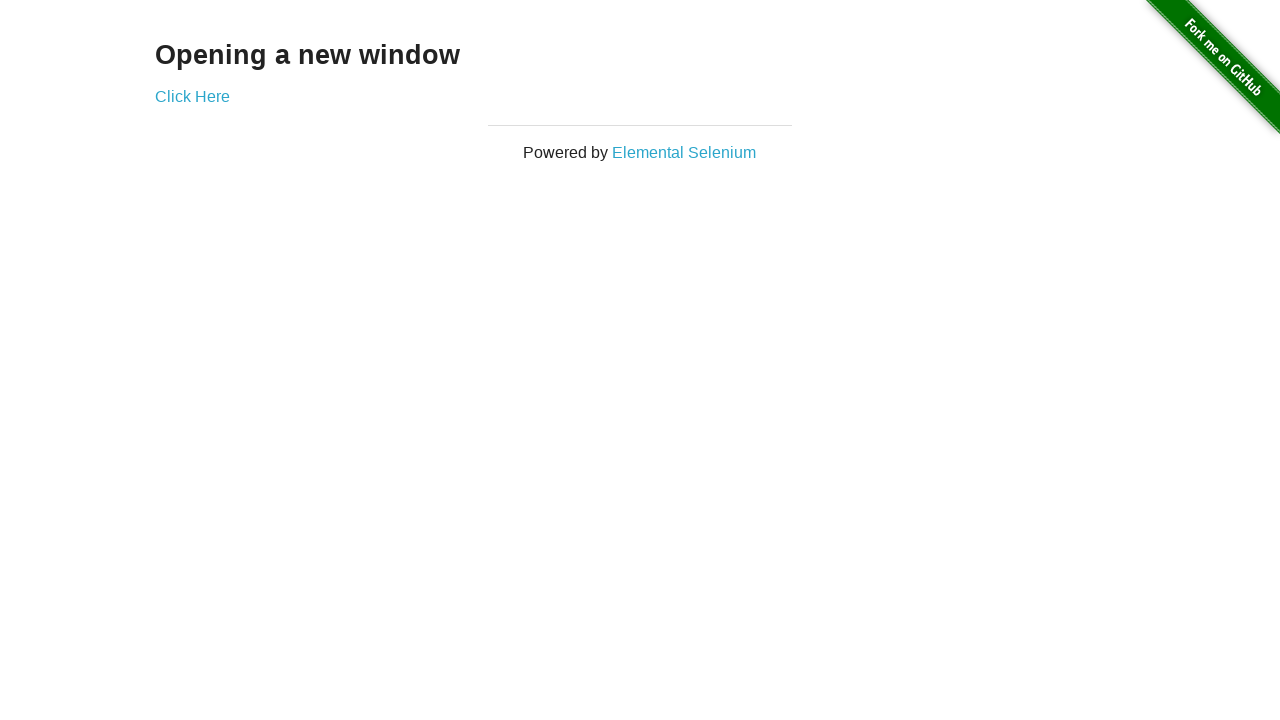

Clicked 'Click Here' button to open new window at (192, 96) on xpath=//*[.='Click Here']
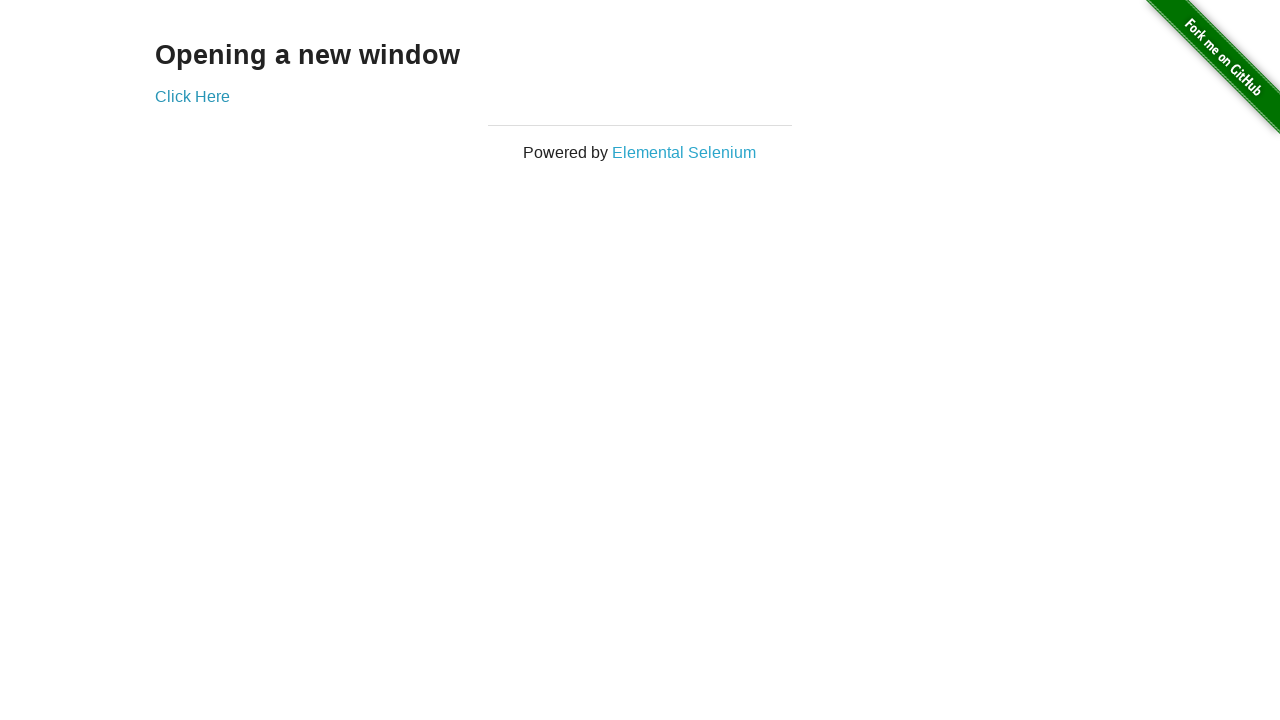

New window popup appeared and was captured
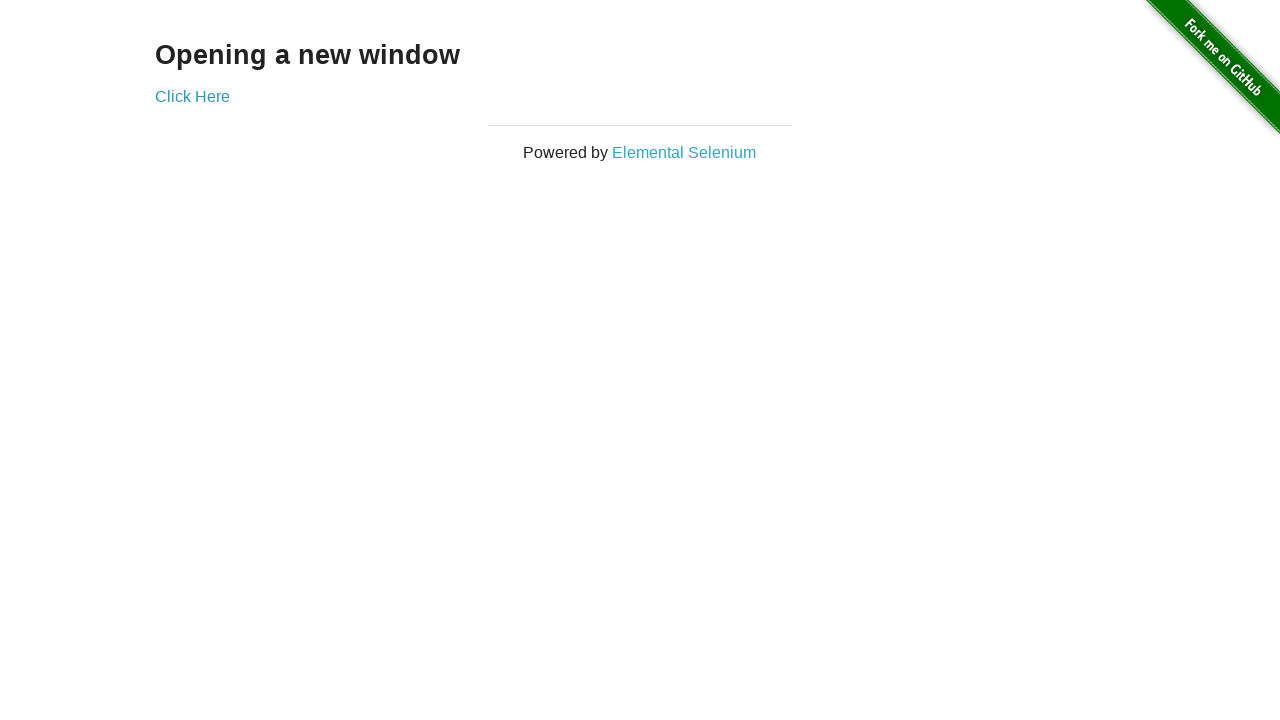

Verified new window title is 'New Window'
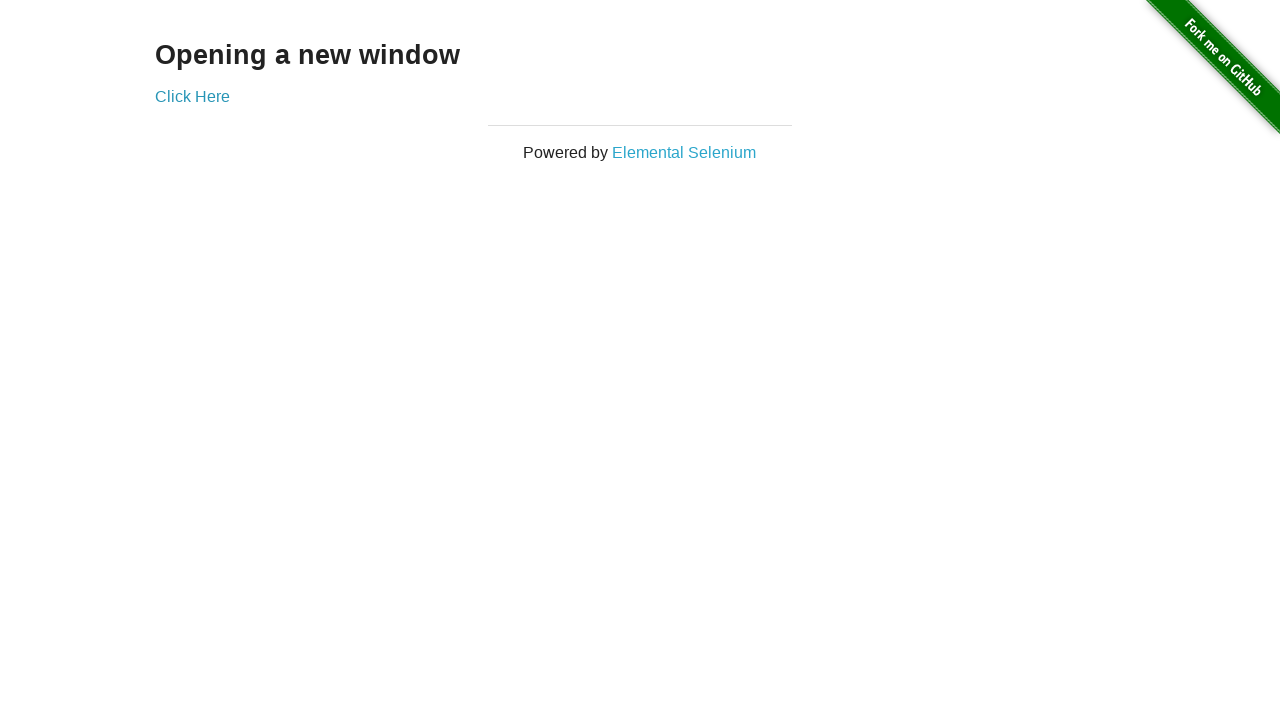

Verified welcome message in original window is visible
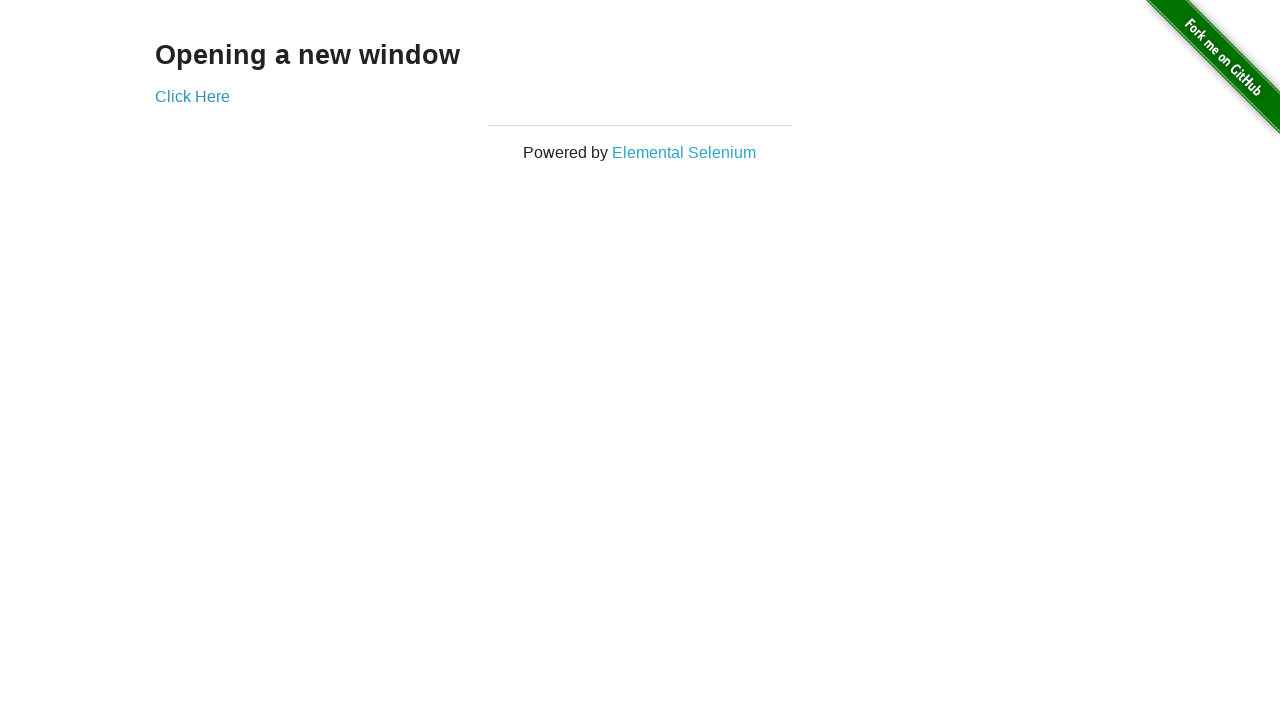

Verified still on original page with title 'The Internet'
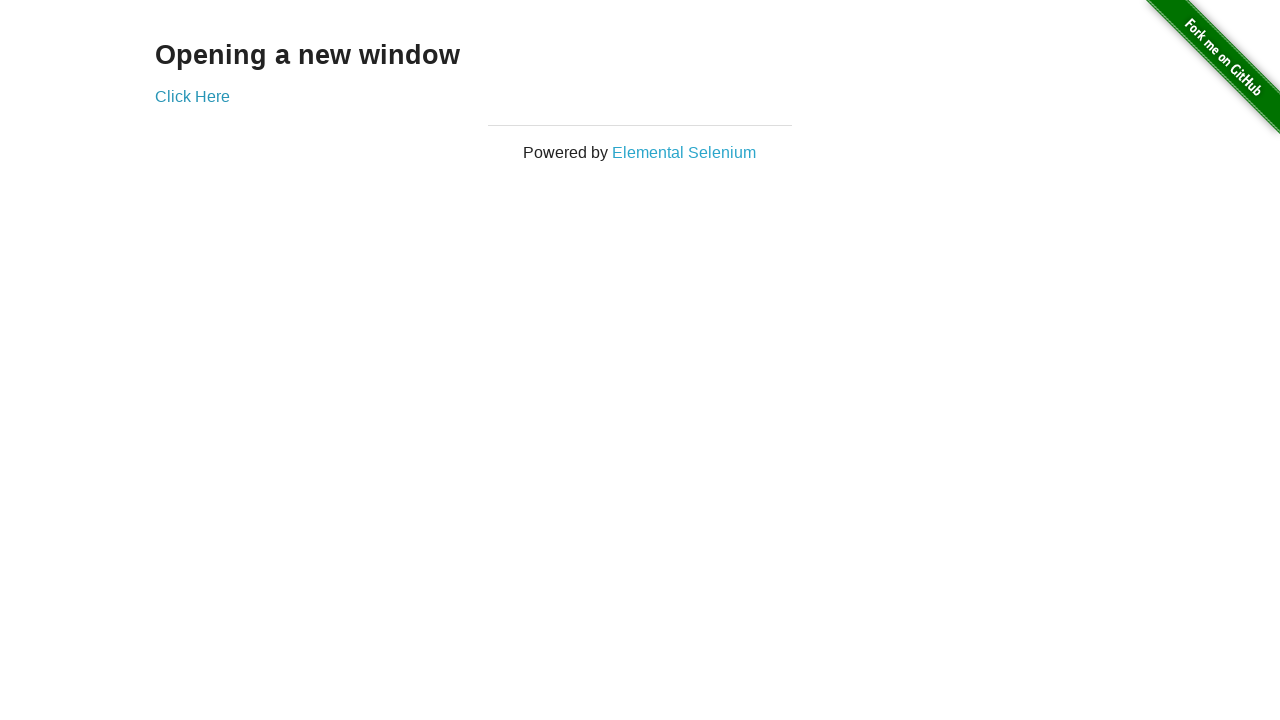

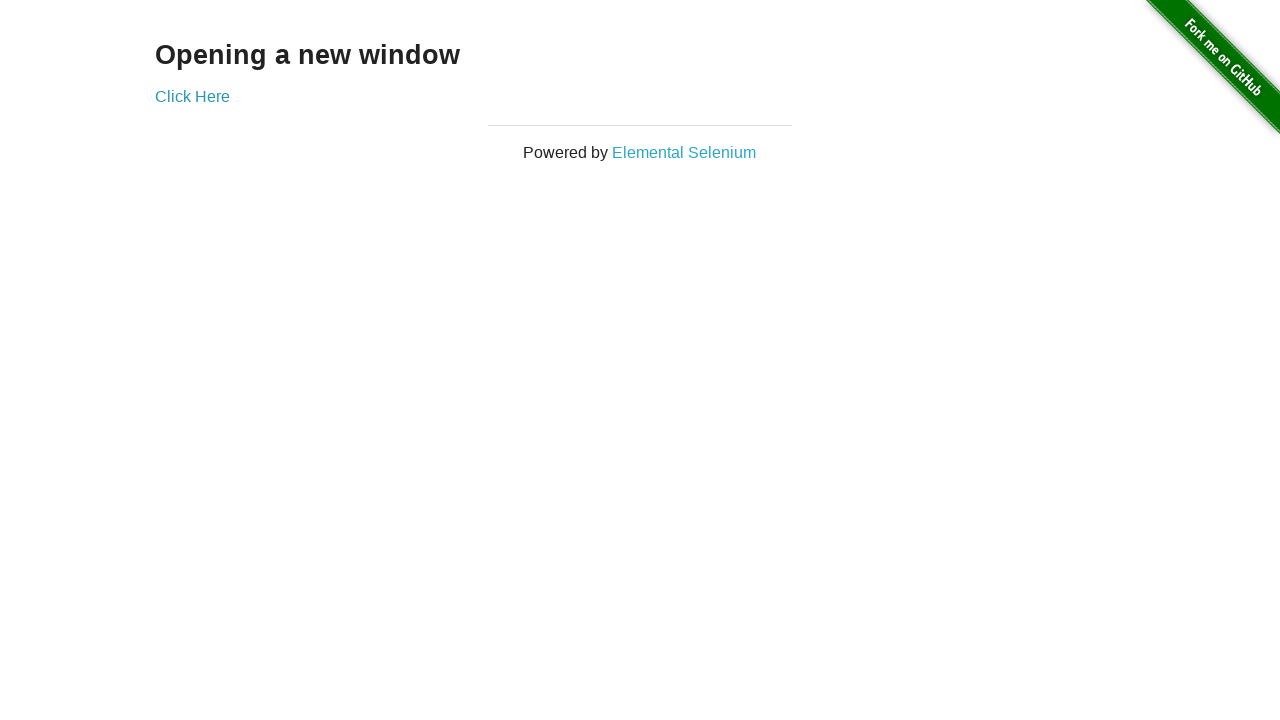